Tests UI dropdown control by navigating to a page and selecting an option from a dropdown menu

Starting URL: https://rahulshettyacademy.com/loginpagePractise/

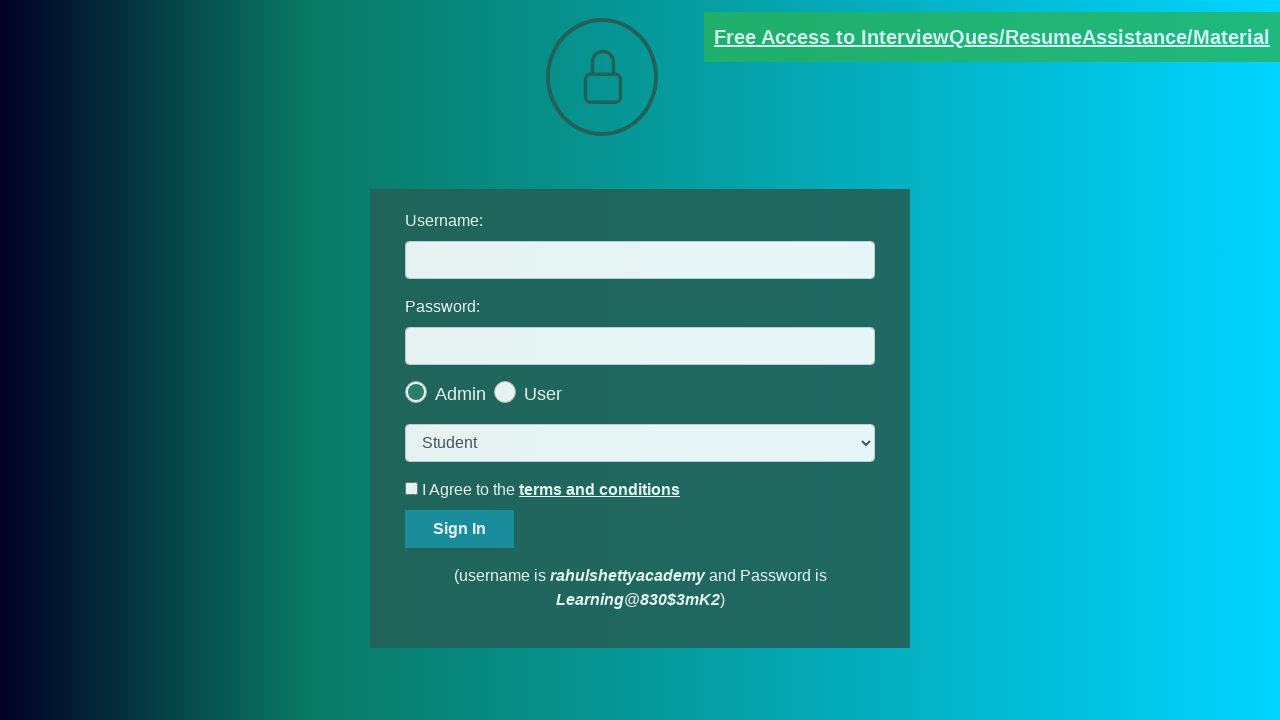

Selected 'consult' option from the dropdown menu on select.form-control
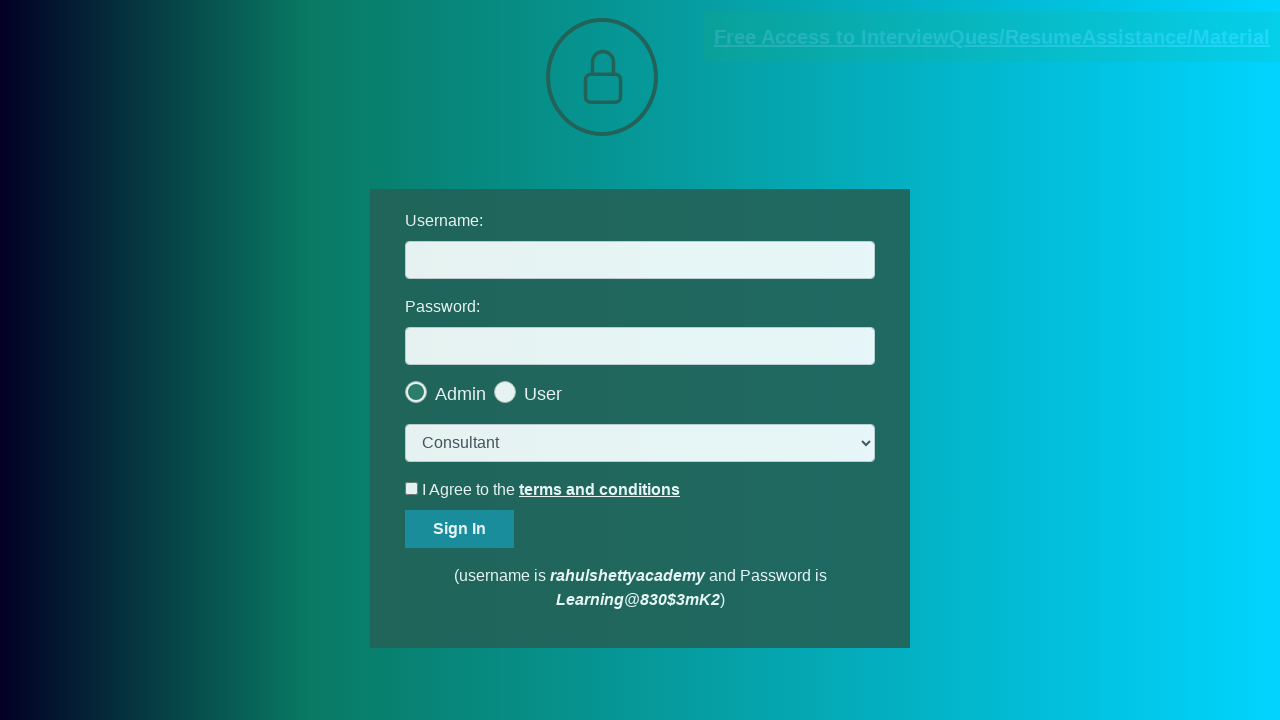

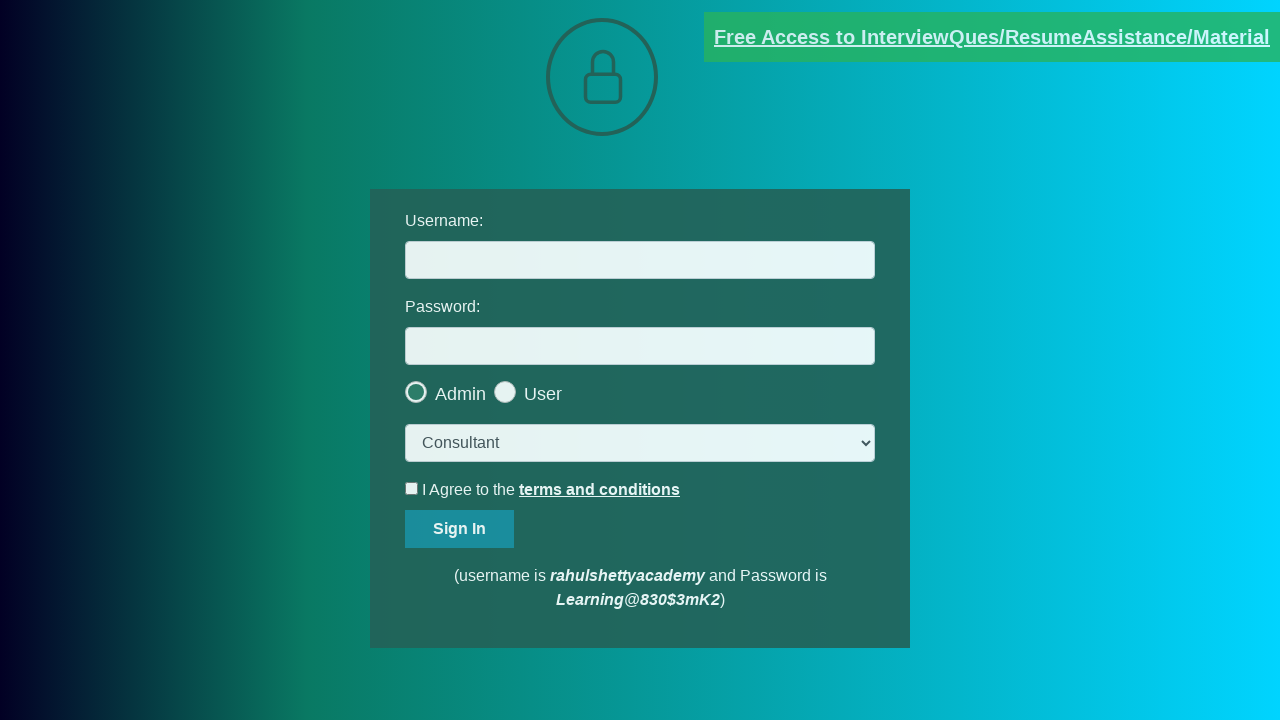